Tests dropdown selection functionality by selecting an option from a dropdown menu

Starting URL: https://rahulshettyacademy.com/AutomationPractice/

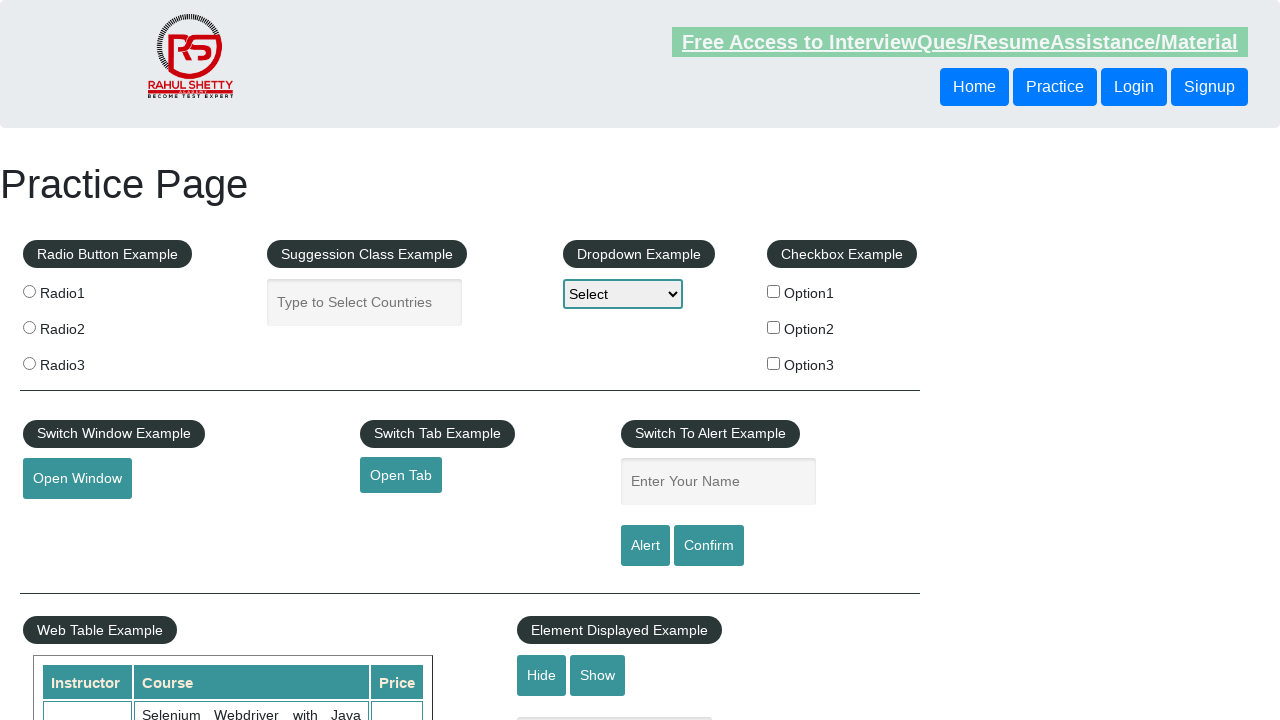

Waited for dropdown element to be available
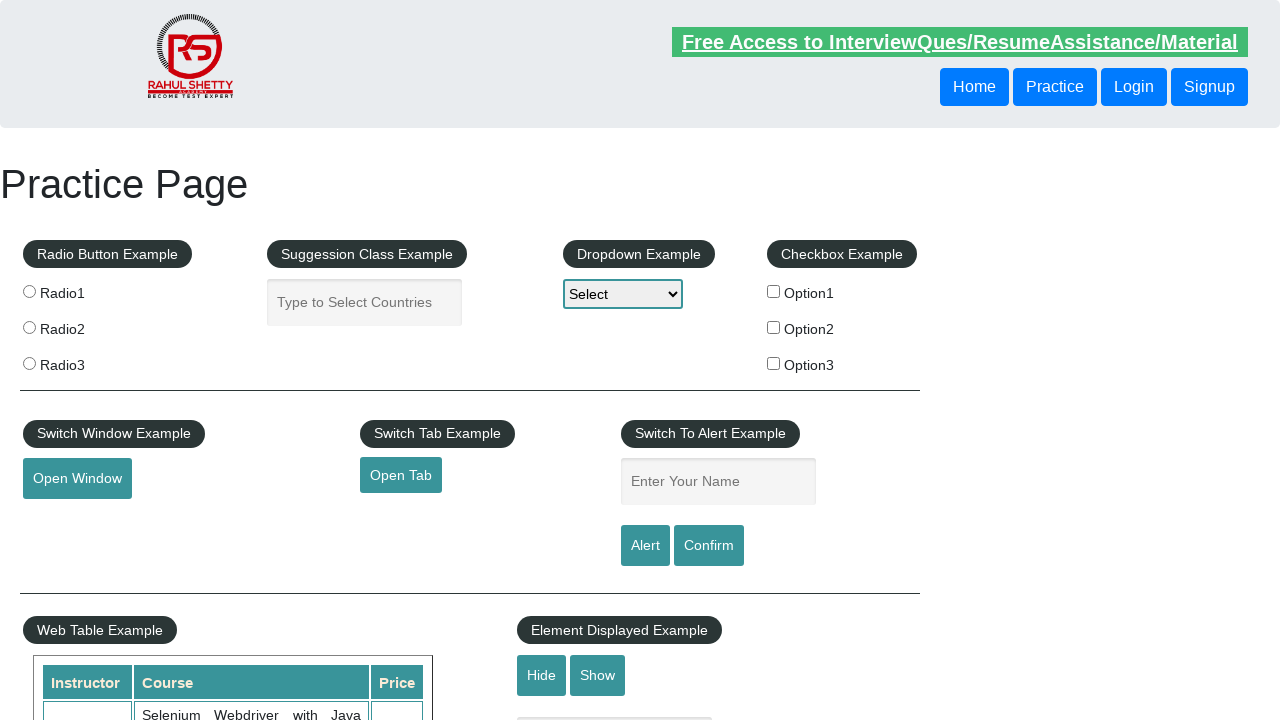

Selected 'Option2' from dropdown menu on #dropdown-class-example
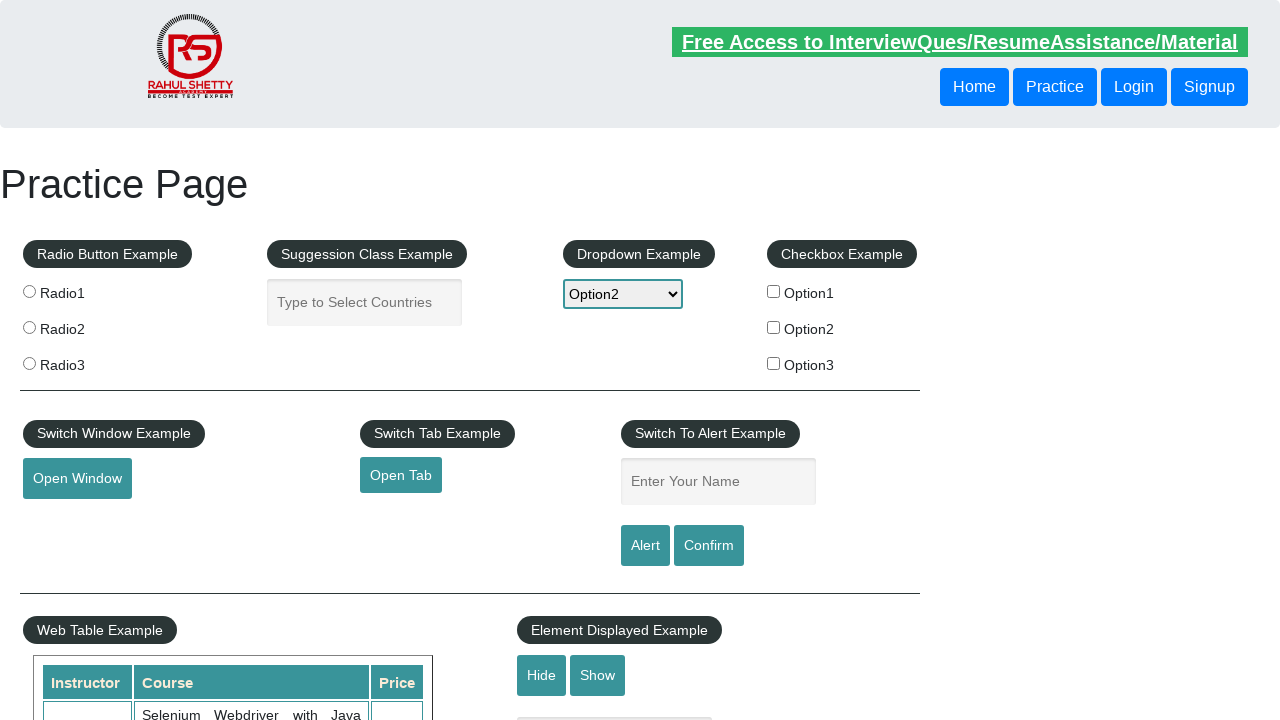

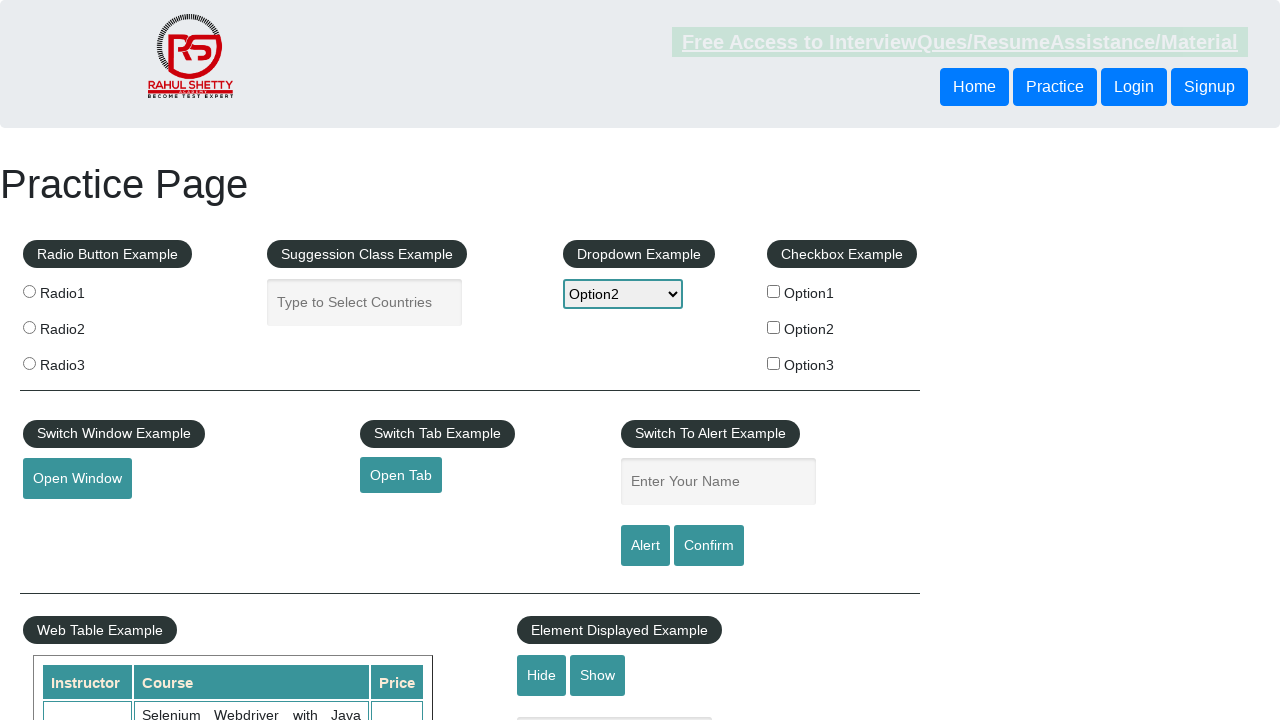